Navigates to W3Schools and clicks on the JAVA tutorial link

Starting URL: https://www.w3schools.com/

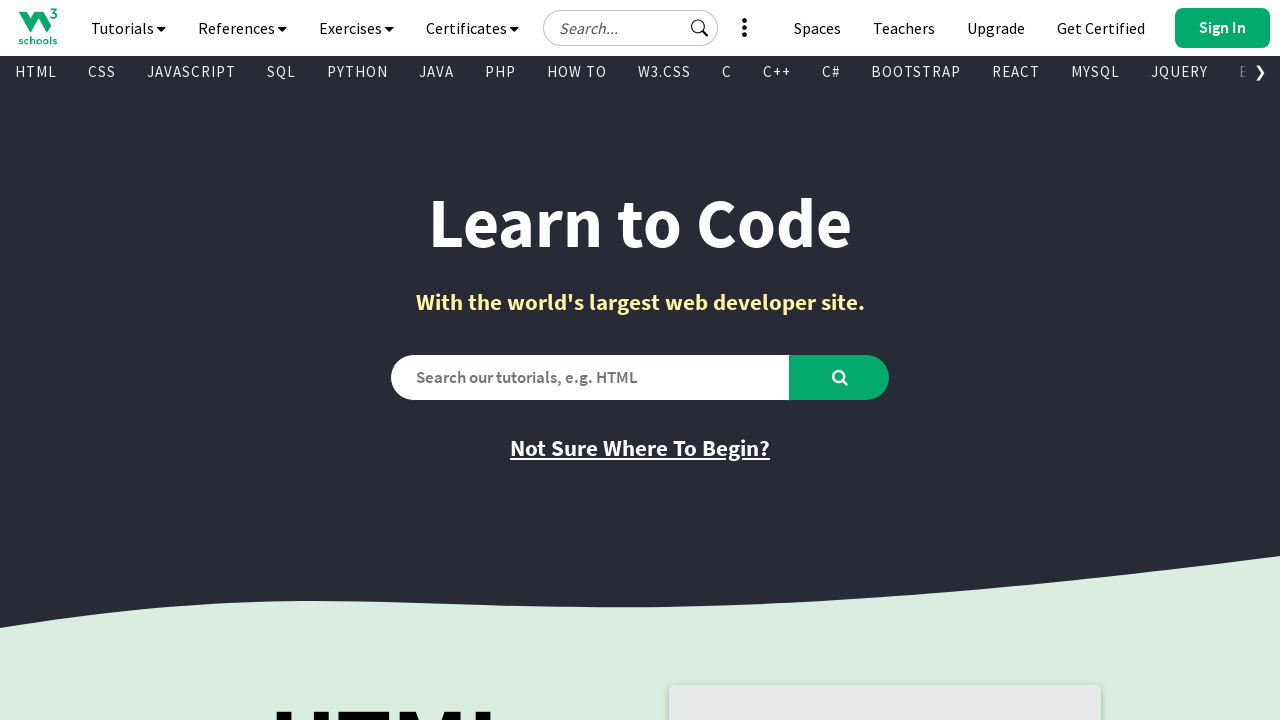

Navigated to W3Schools homepage
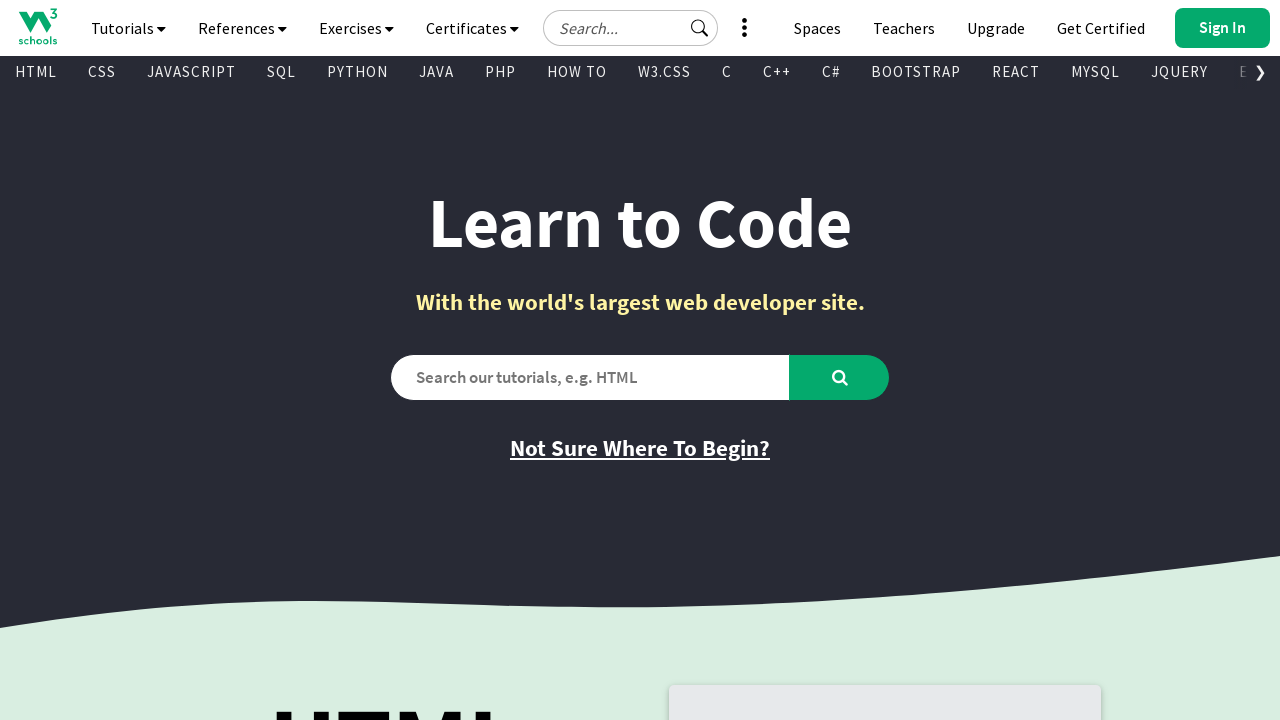

Clicked on JAVA tutorial link at (436, 72) on xpath=//a[text()='JAVA']
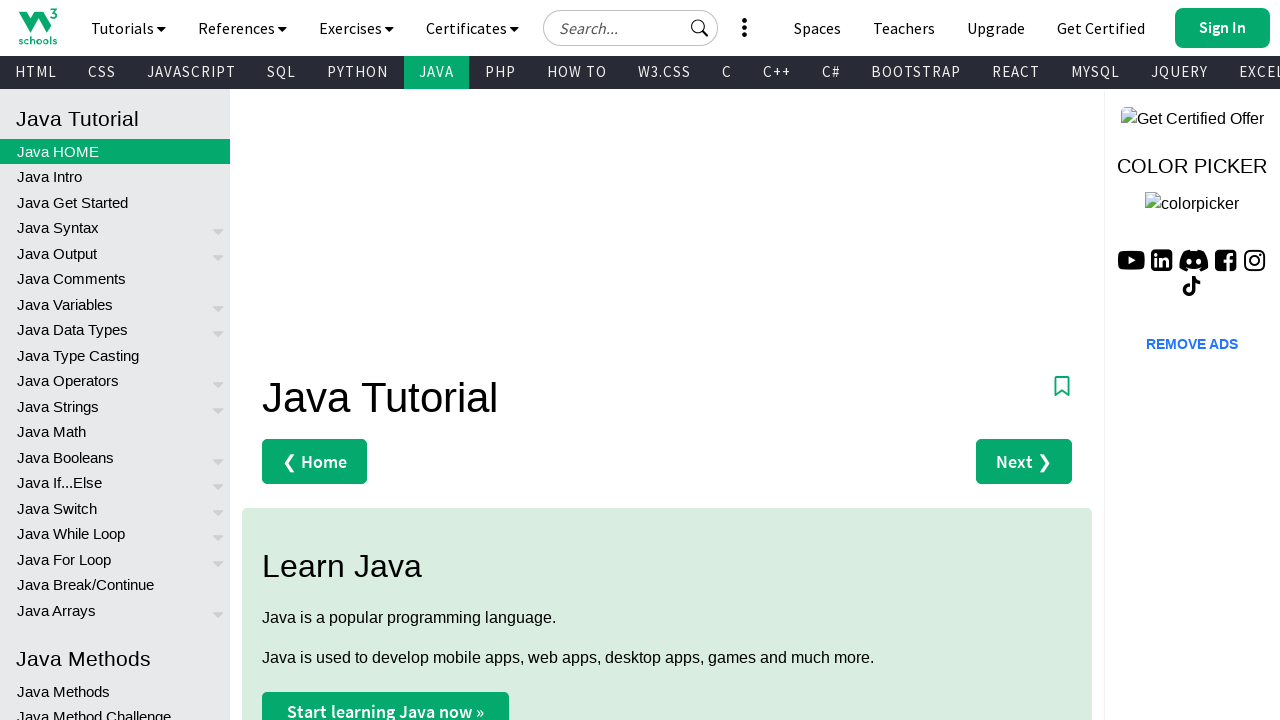

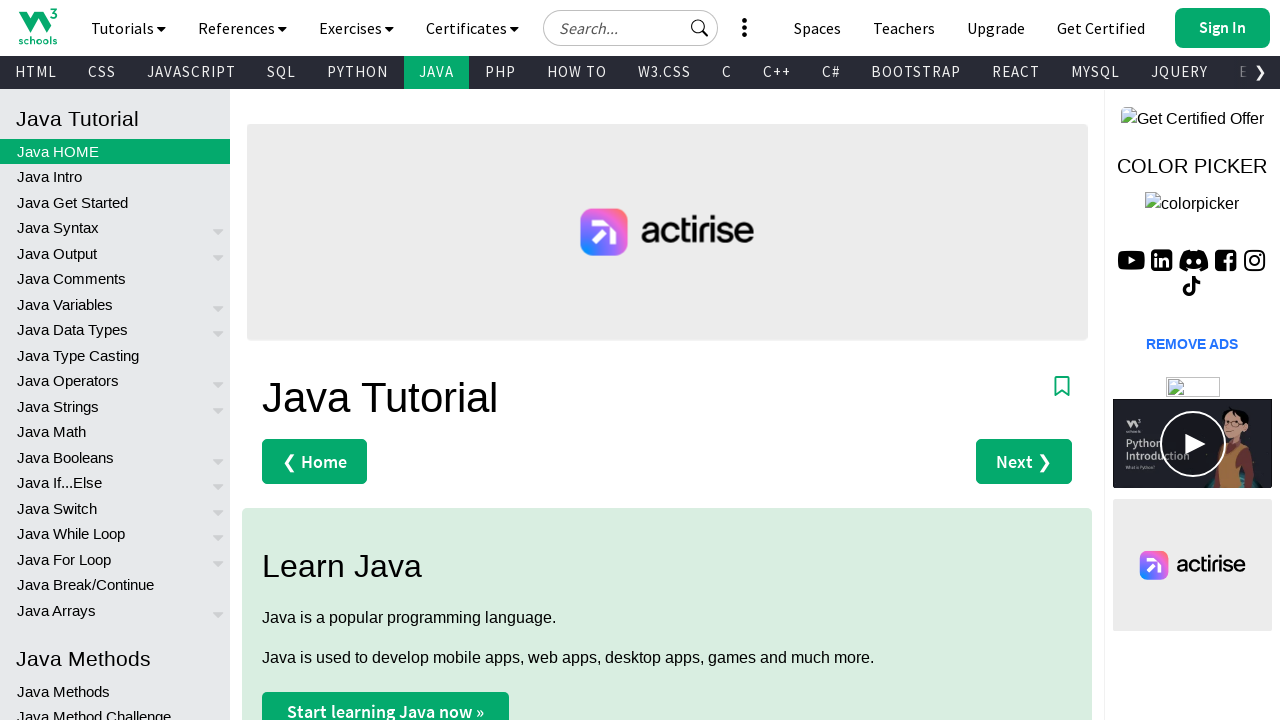